Tests double-click functionality on a button element using Actions API

Starting URL: https://demoqa.com/buttons

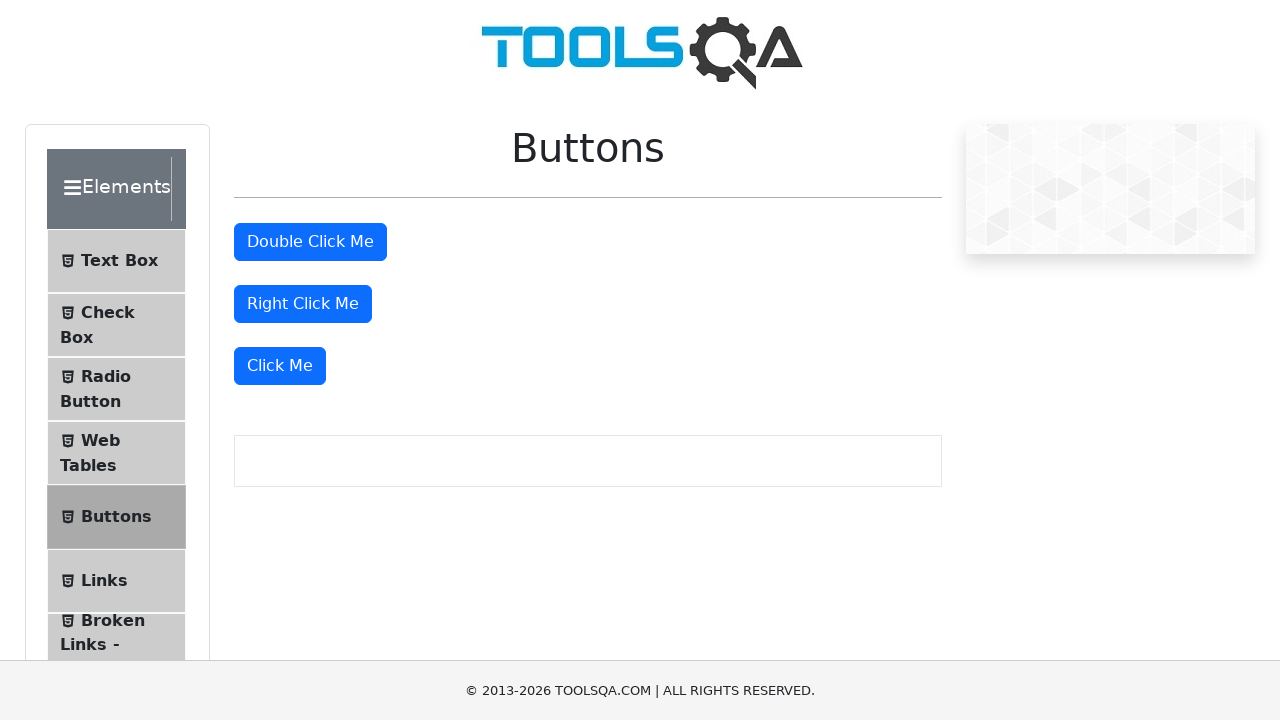

Located the double-click button element
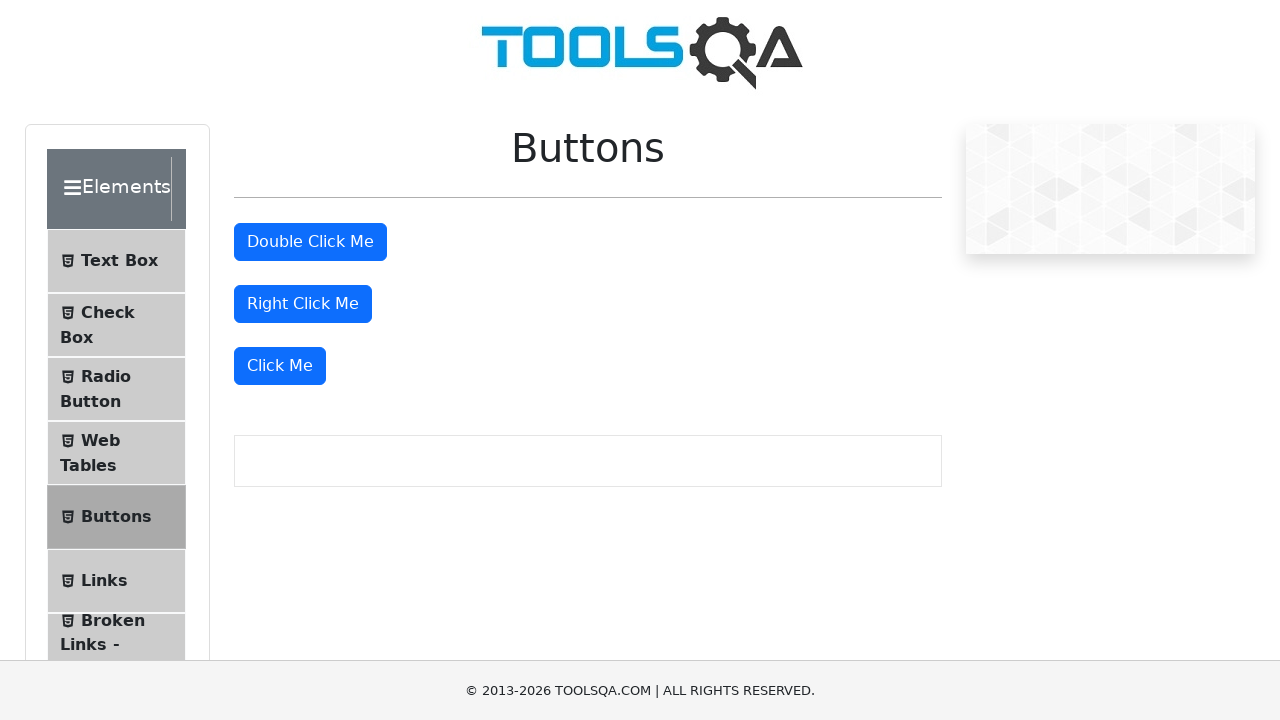

Performed double-click action on the button at (310, 242) on #doubleClickBtn
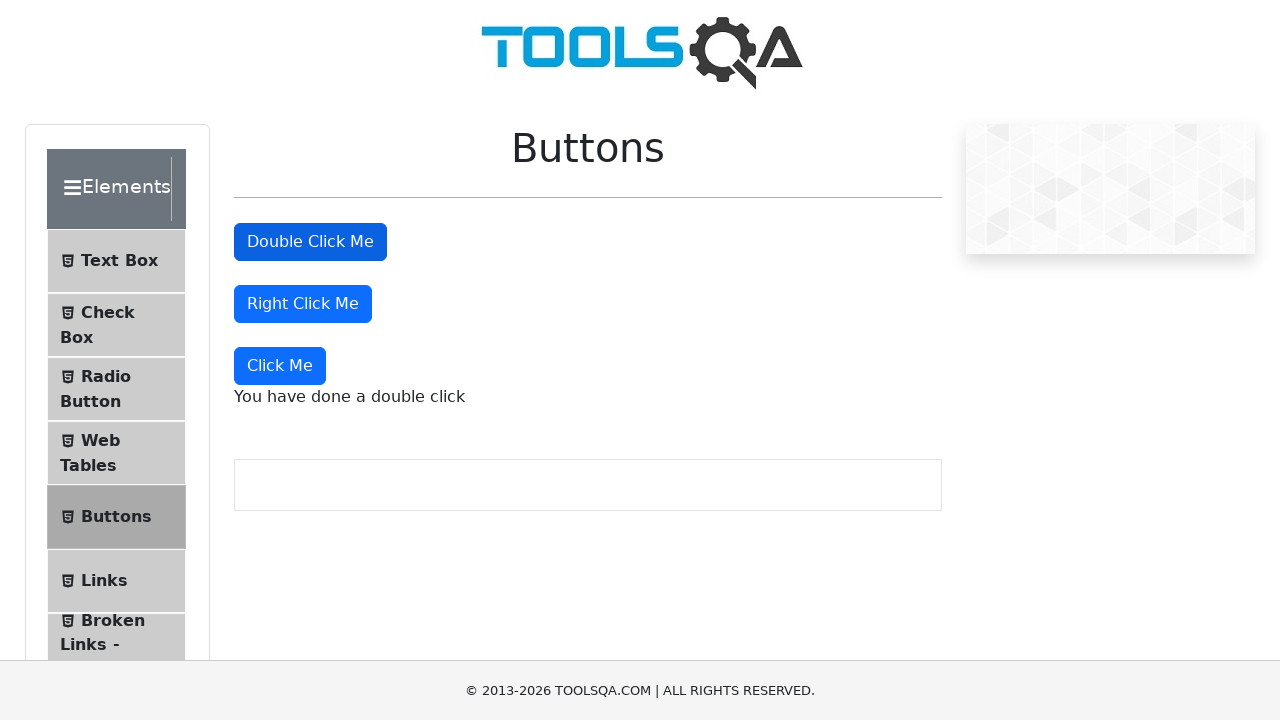

Waited 2 seconds to observe the result of double-click action
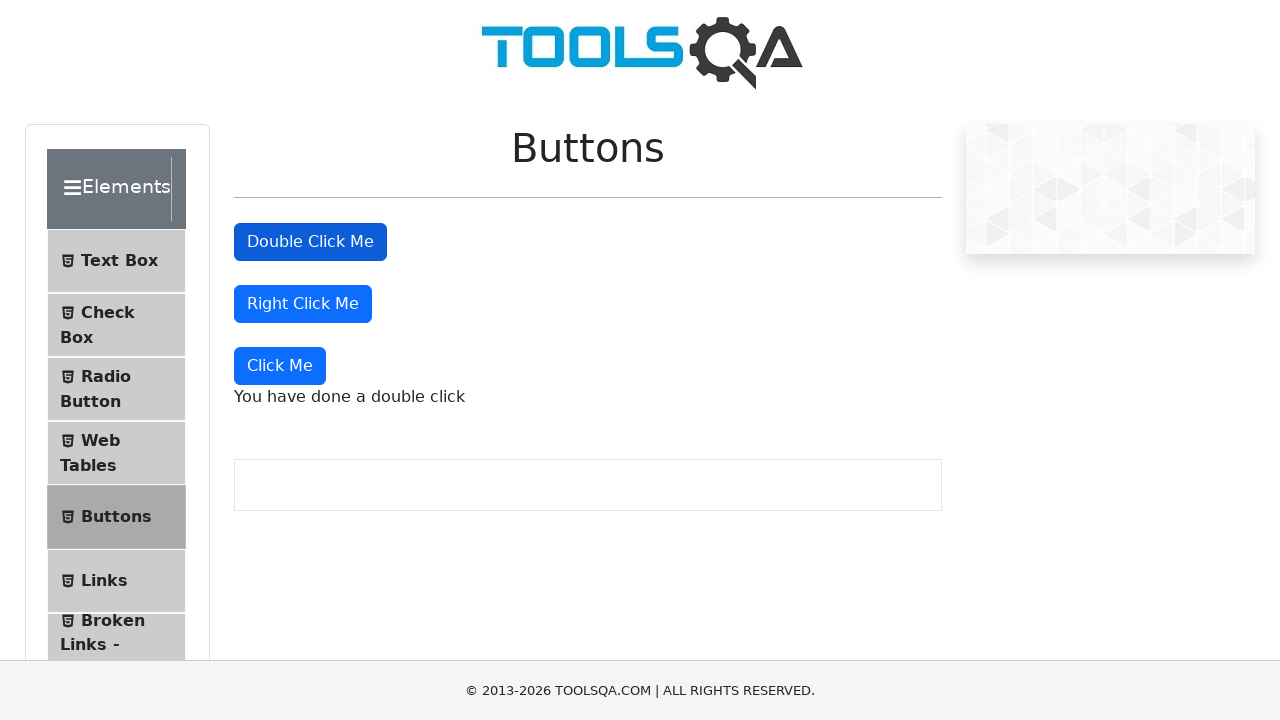

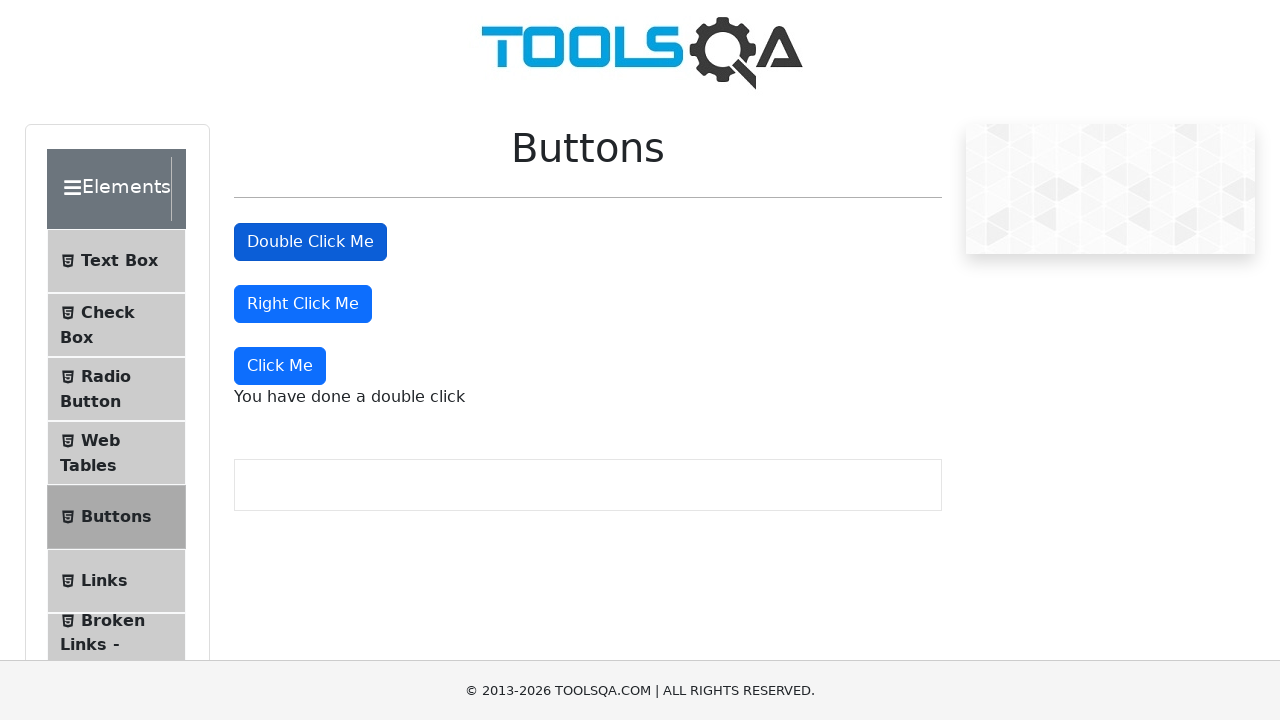